Tests multiple window handling by clicking a link that opens a new window, switching between windows, verifying content in both windows, and closing the second window

Starting URL: https://the-internet.herokuapp.com/windows

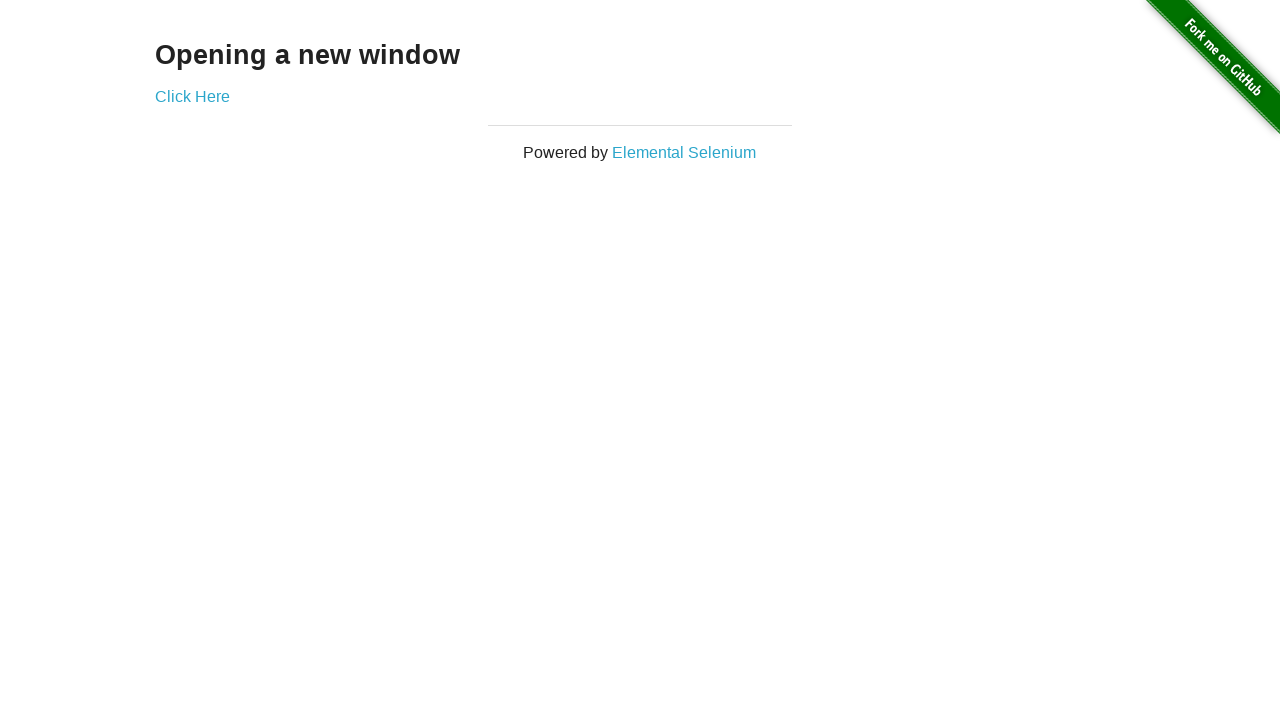

Clicked 'Click Here' link to open a new window at (192, 96) on xpath=//a[text()='Click Here']
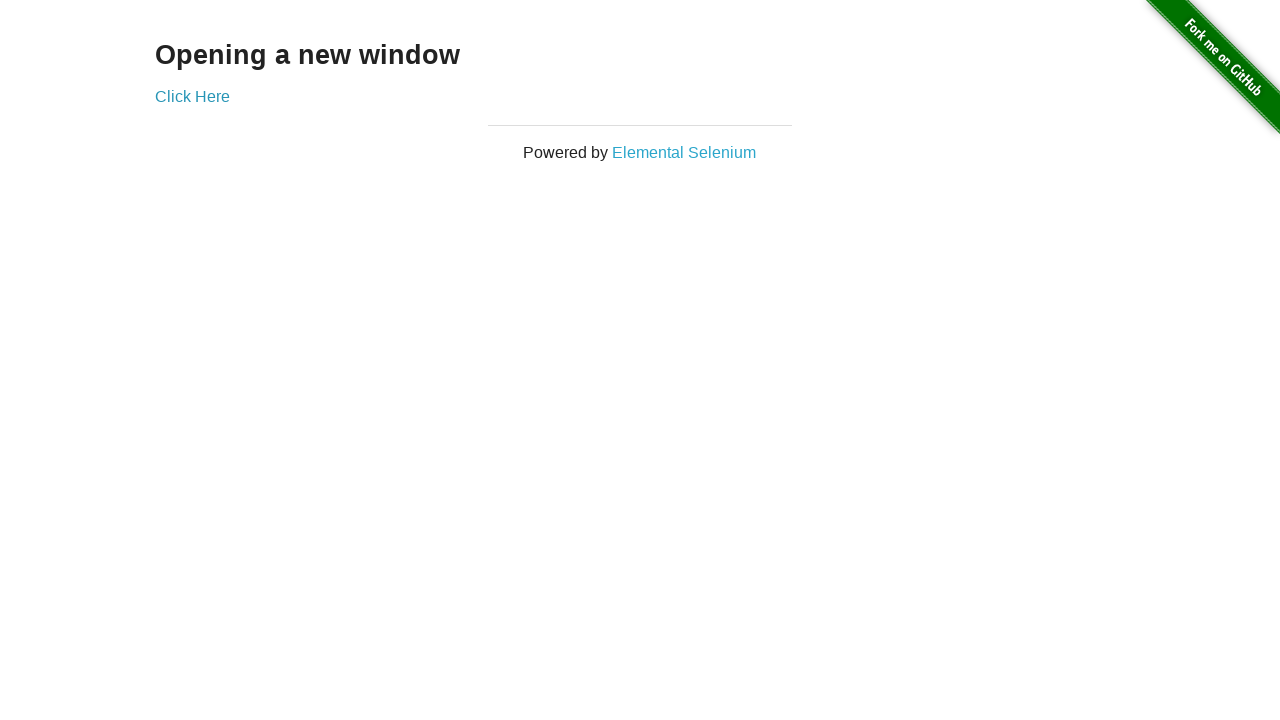

New window opened after clicking link at (192, 96) on xpath=//a[text()='Click Here']
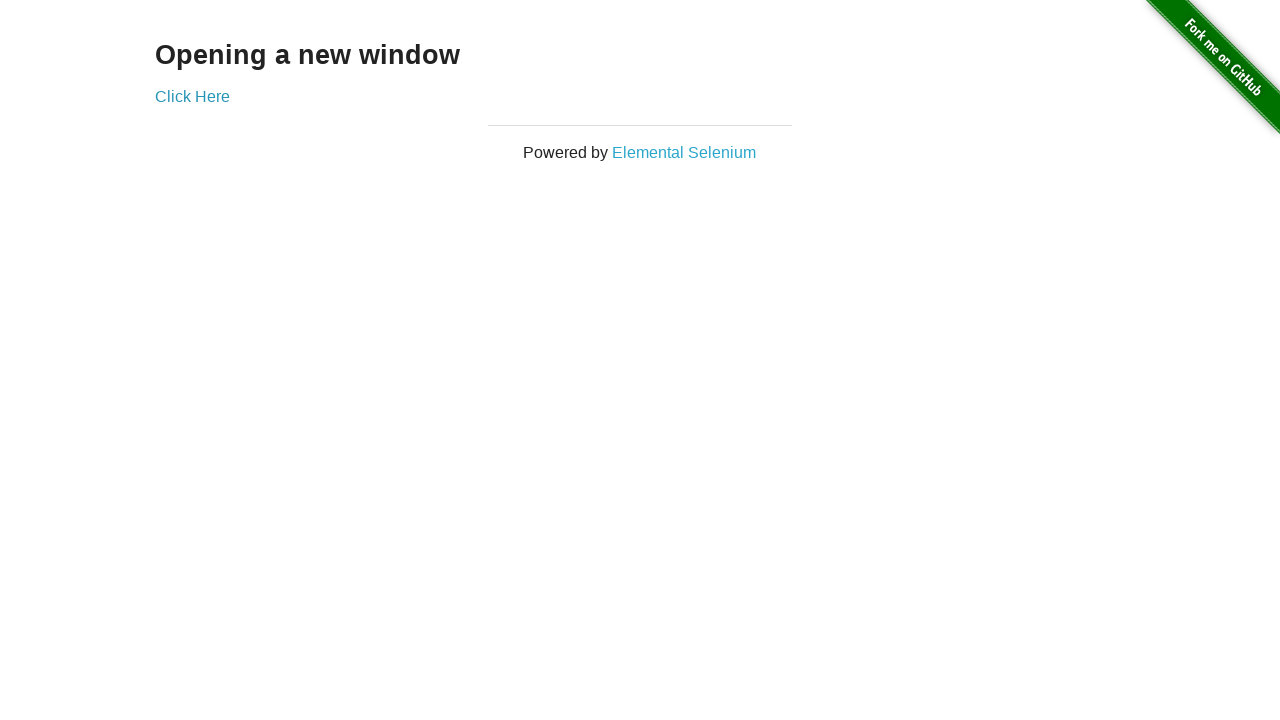

Captured reference to new window/page
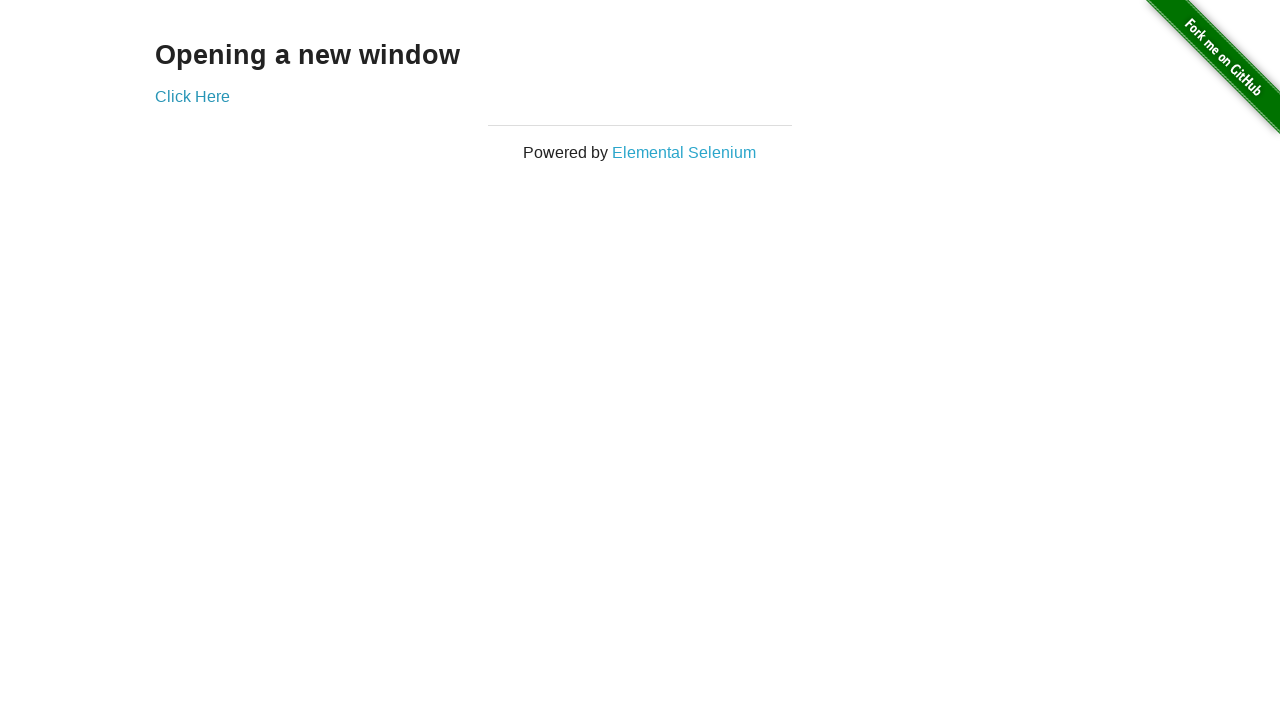

Verified 'New Window' heading is present in new window
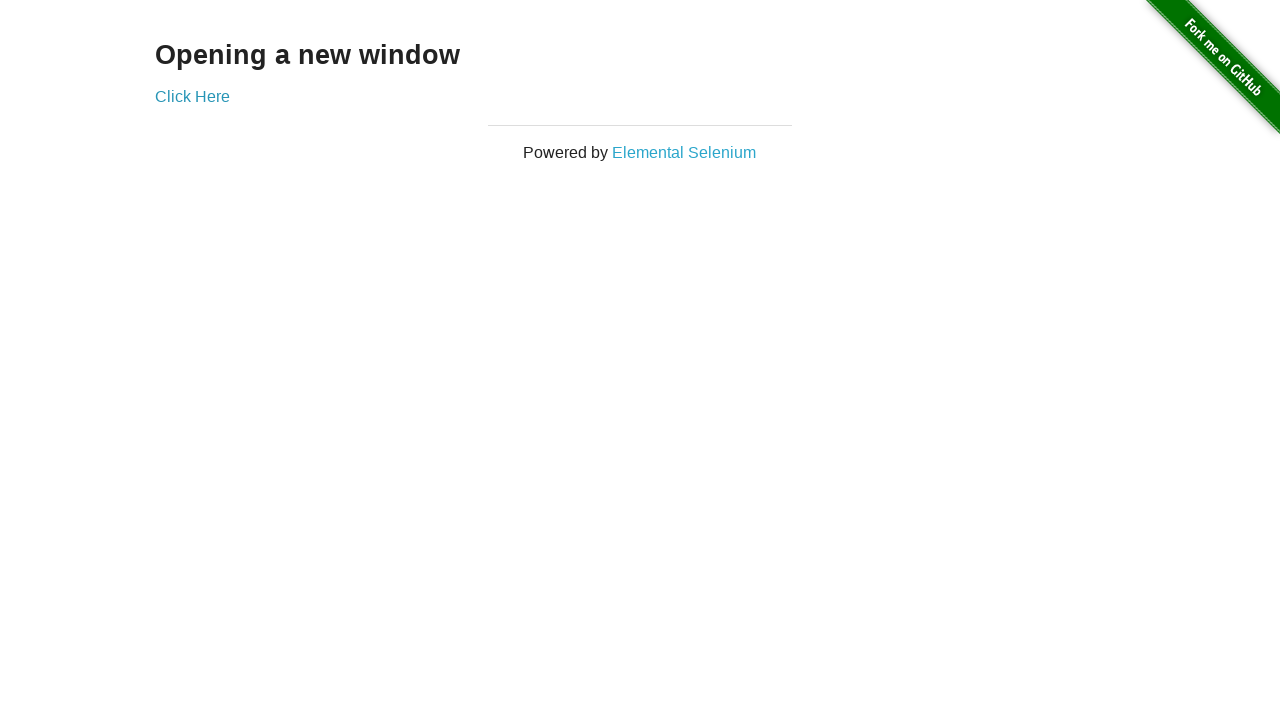

Closed the new window
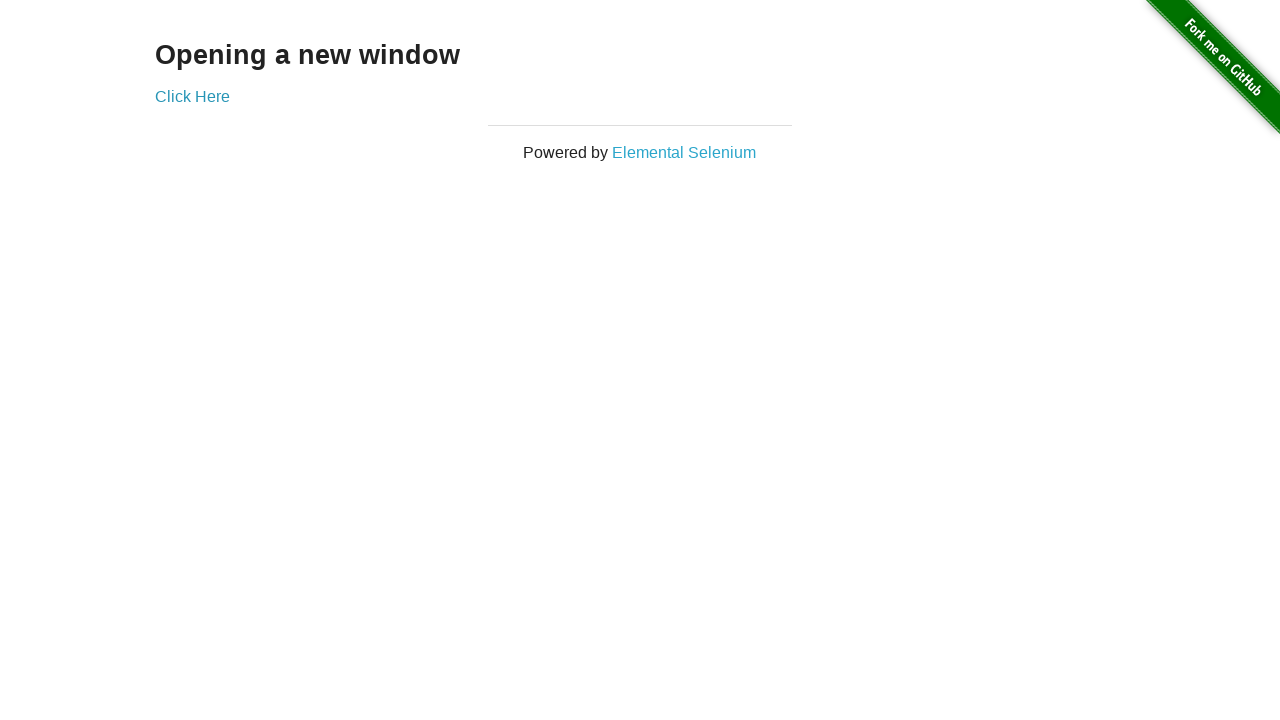

Verified original page is still active with 'Click Here' link present
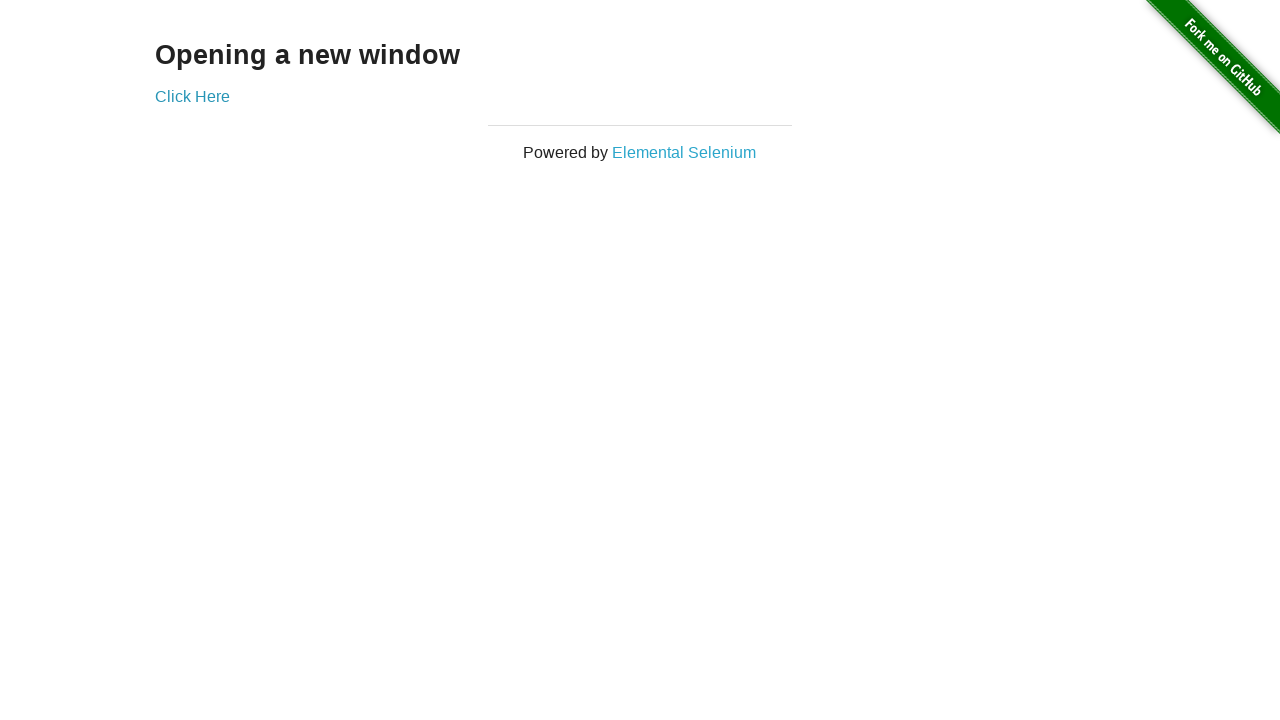

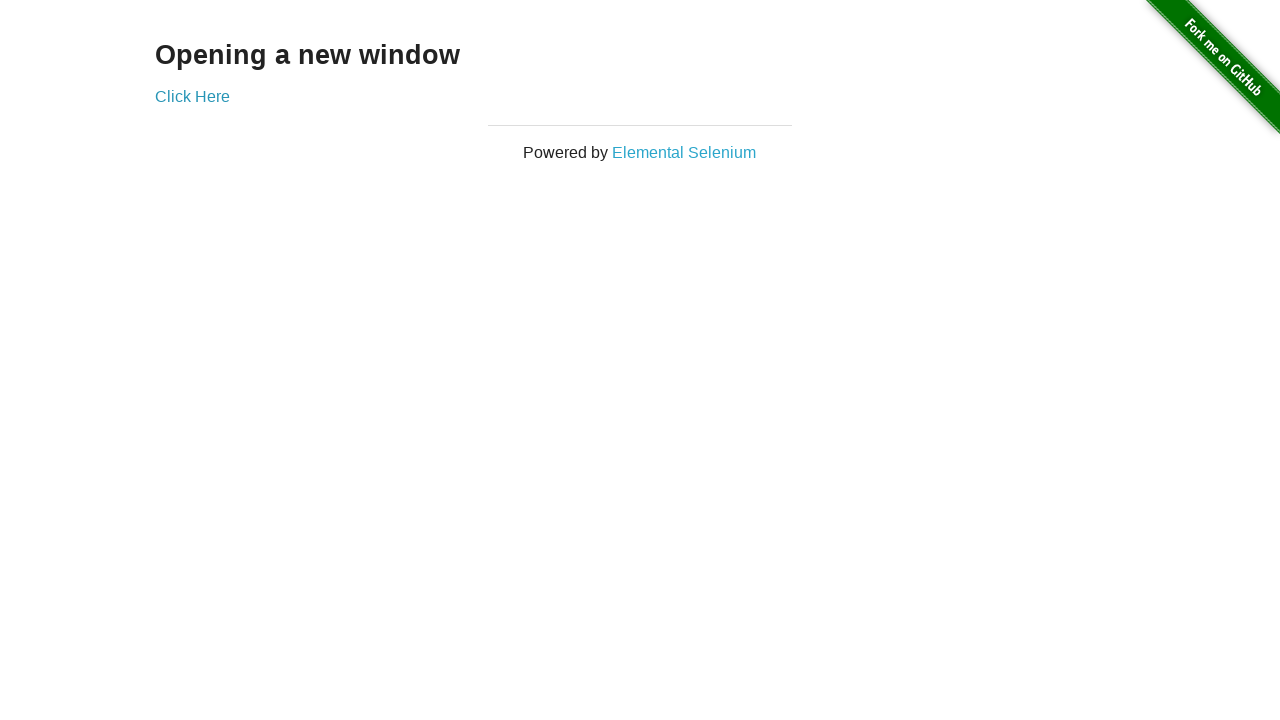